Tests submitting an answer on a Stepik lesson page by filling in a text field with "get()" and clicking the submit button

Starting URL: https://stepik.org/lesson/25969/step/12

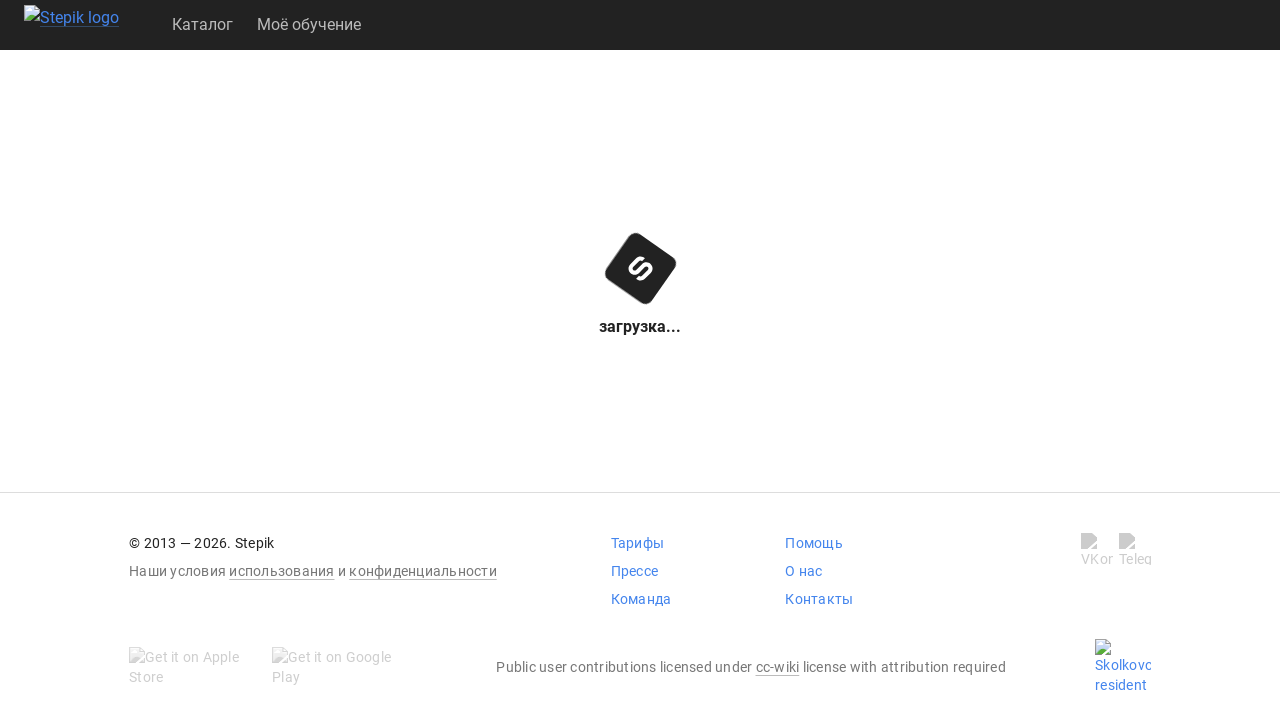

Filled textarea with 'get()' answer on .textarea
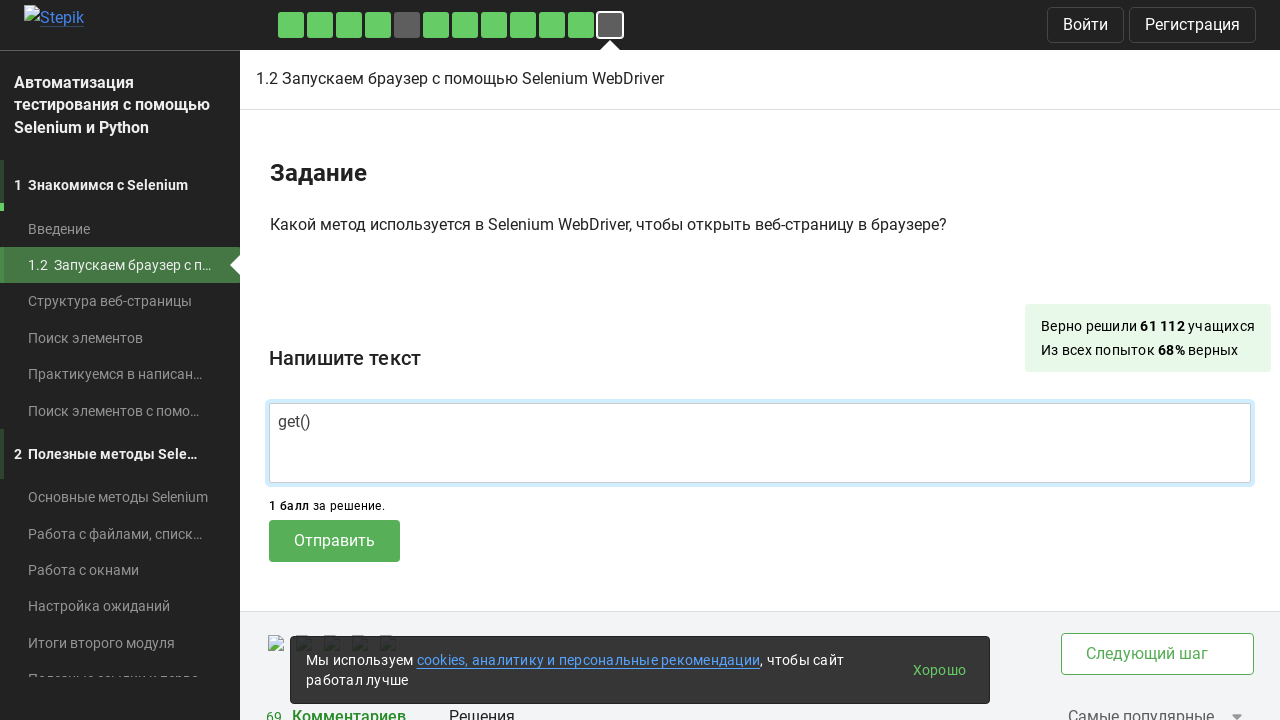

Clicked submit button to submit answer at (334, 541) on .submit-submission
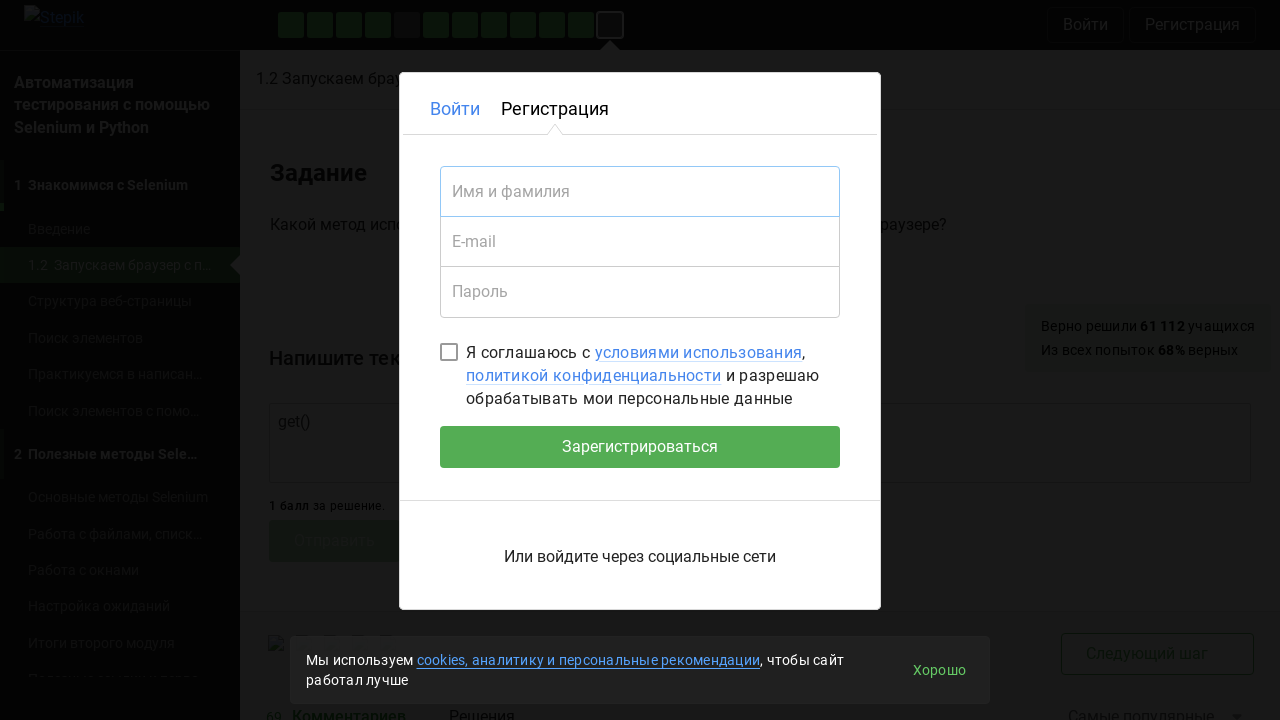

Waited 2 seconds for response to be processed
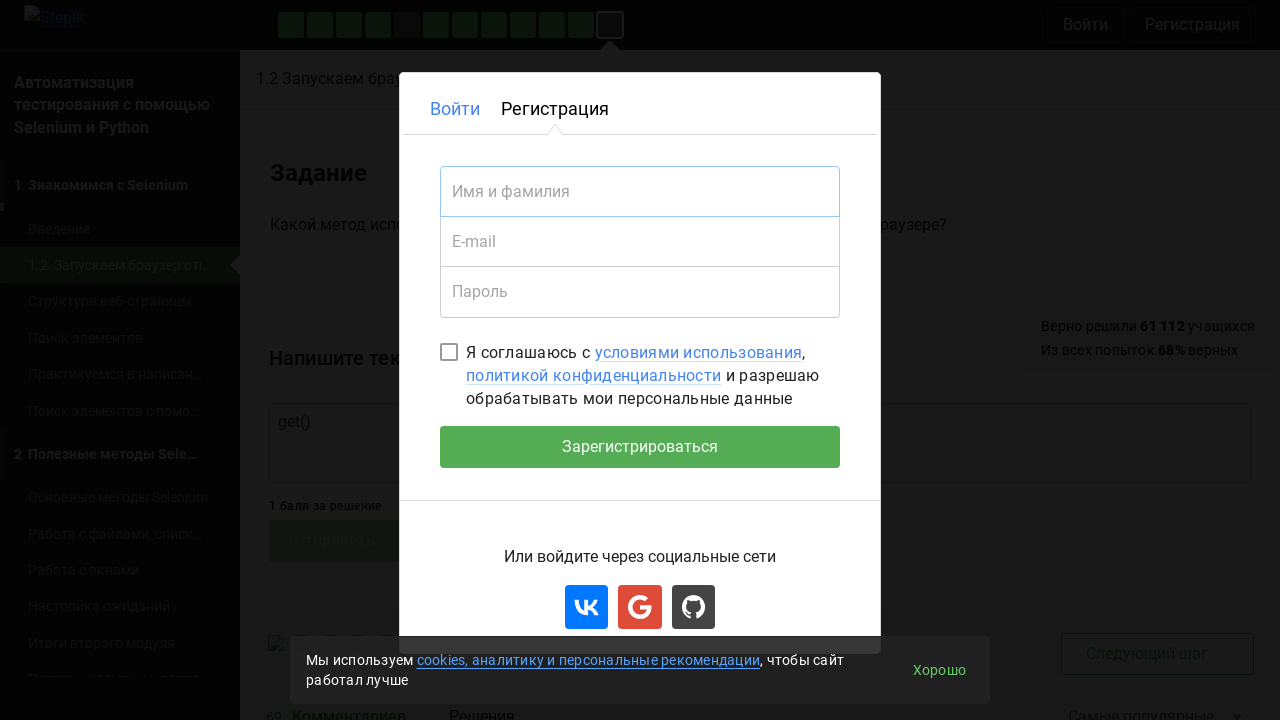

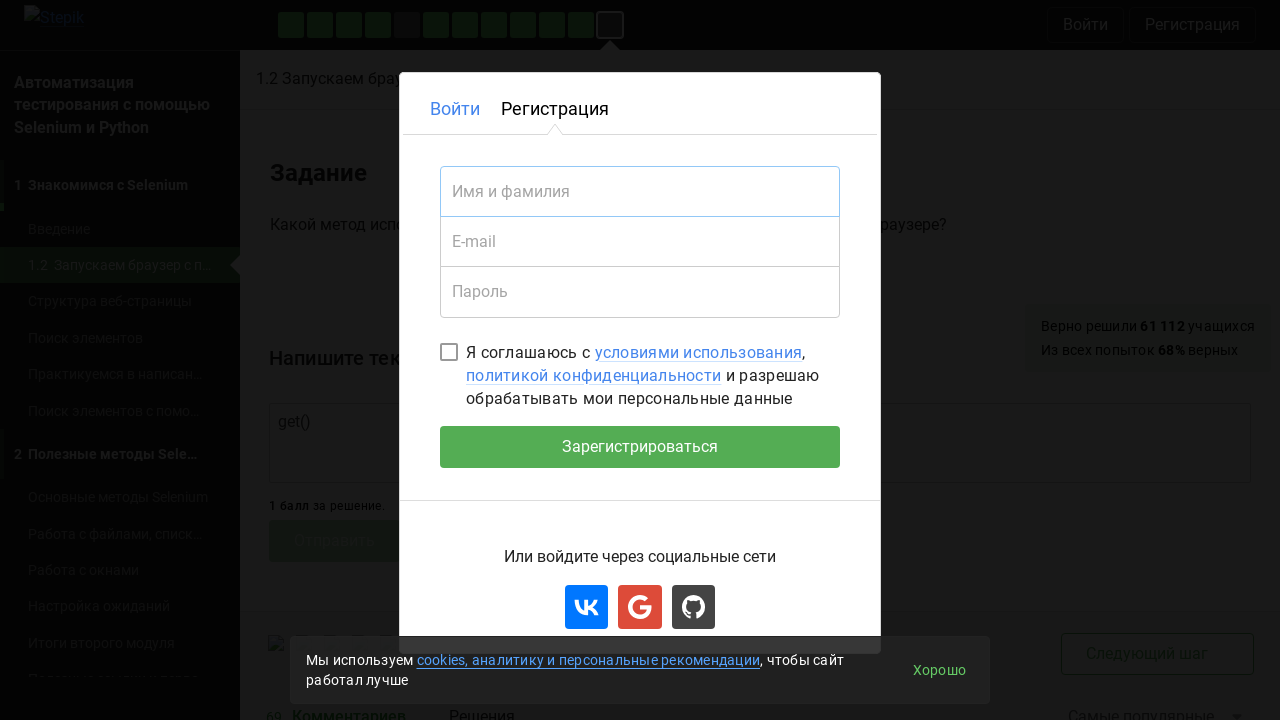